Tests a price range slider by dragging the minimum slider handle to the right and the maximum slider handle to the left to adjust the price range.

Starting URL: https://www.jqueryscript.net/demo/Price-Range-Slider-jQuery-UI/

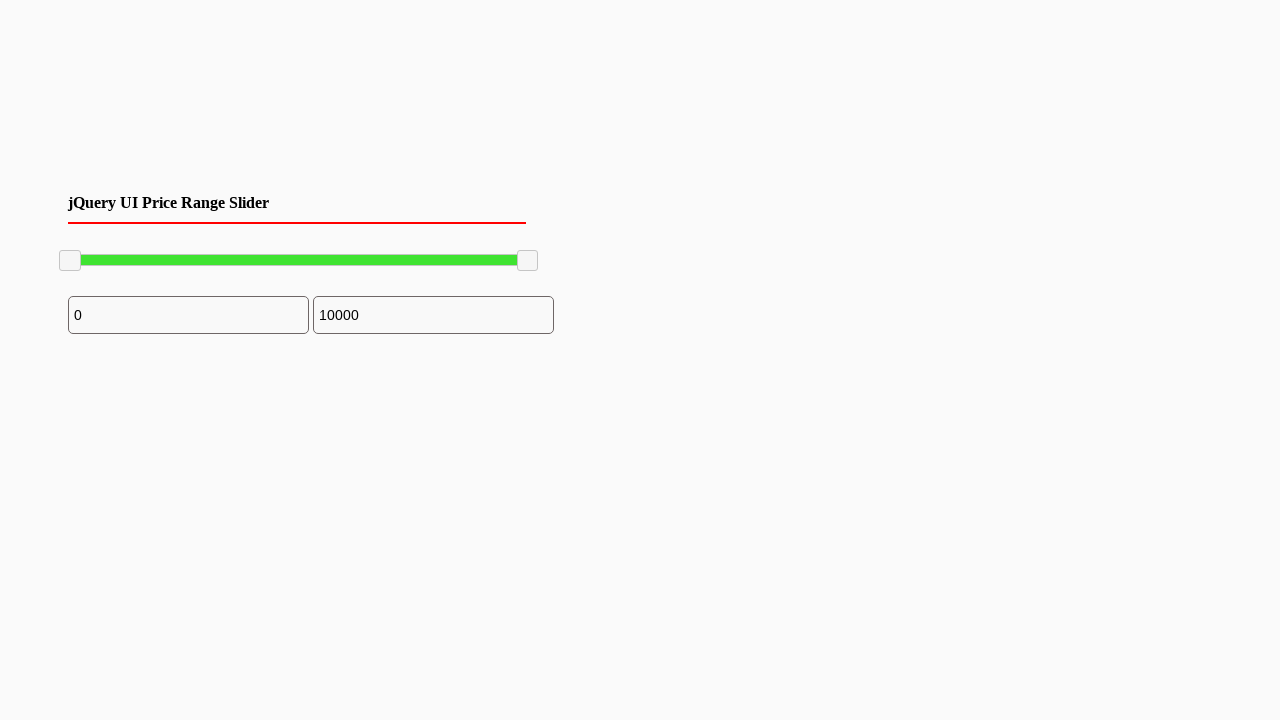

Located minimum slider handle
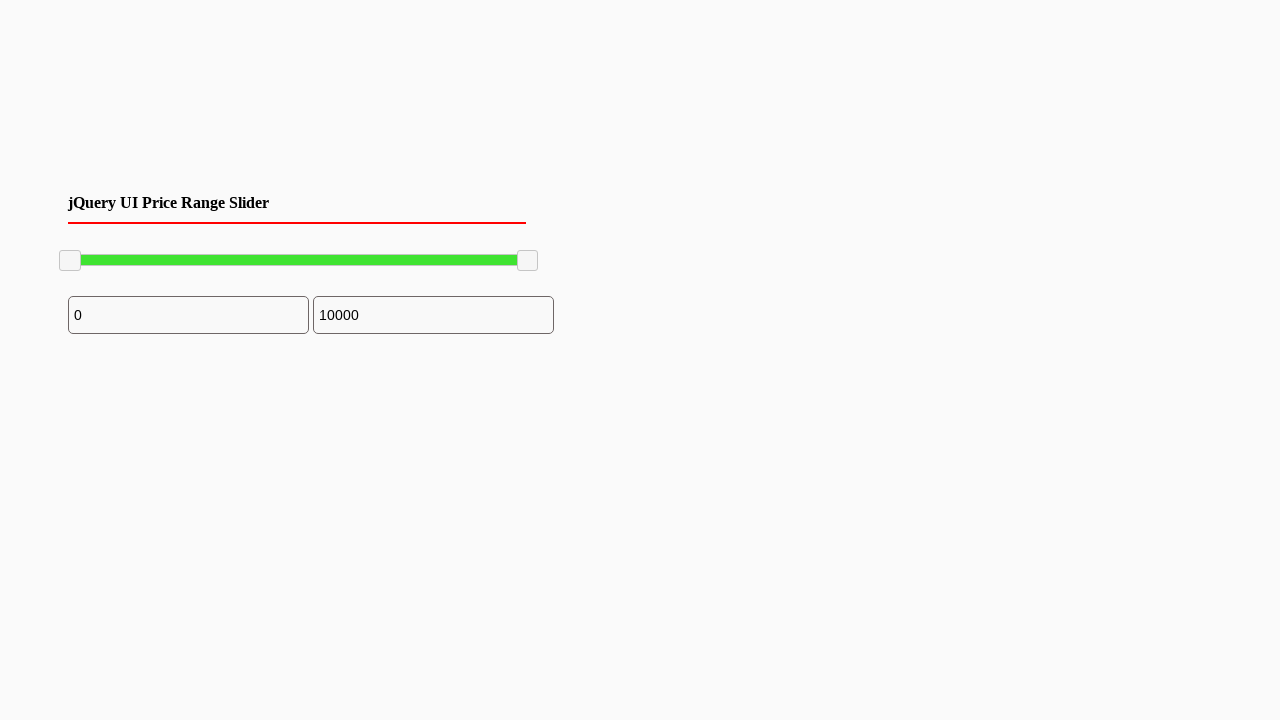

Retrieved bounding box of minimum slider handle
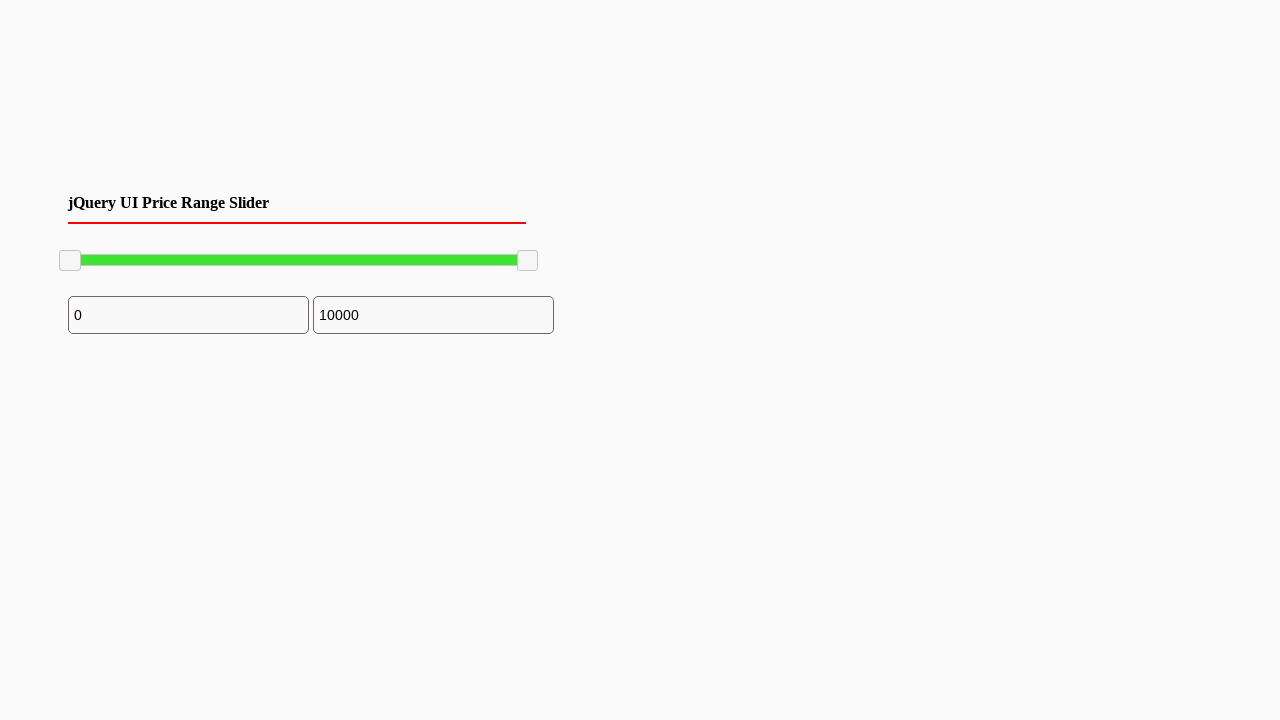

Moved mouse to center of minimum slider handle at (70, 261)
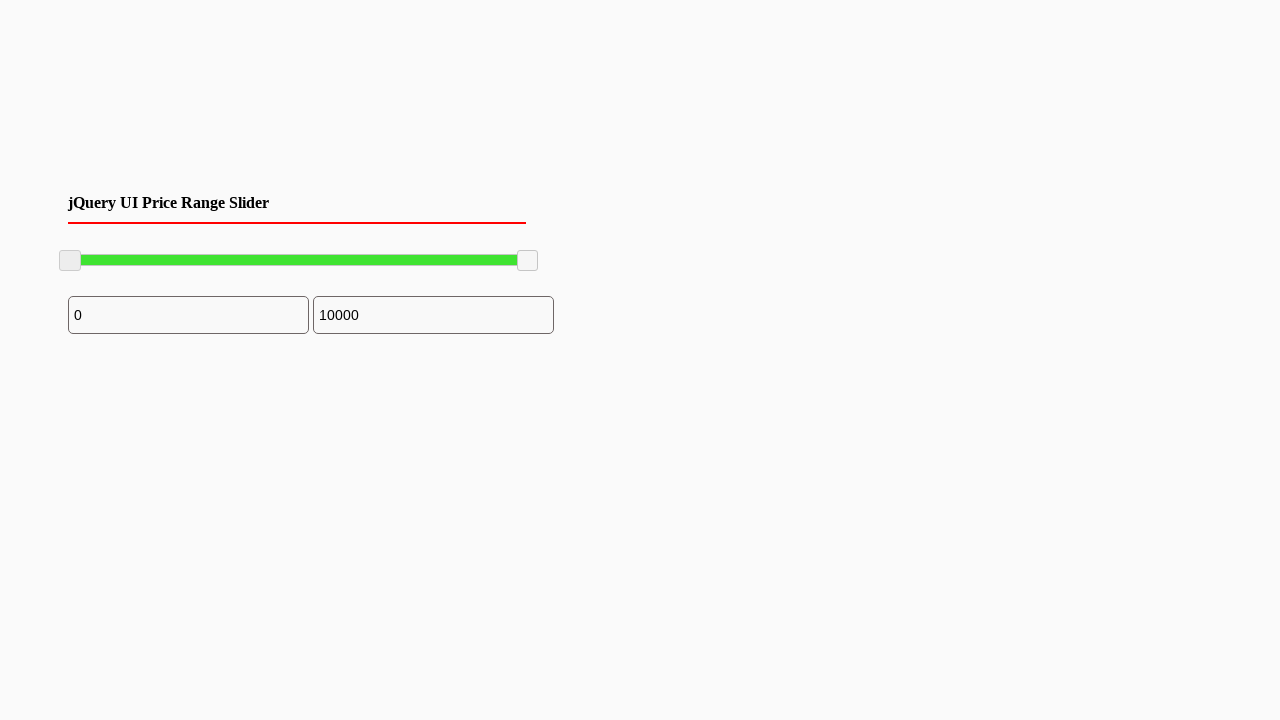

Pressed mouse button down on minimum slider handle at (70, 261)
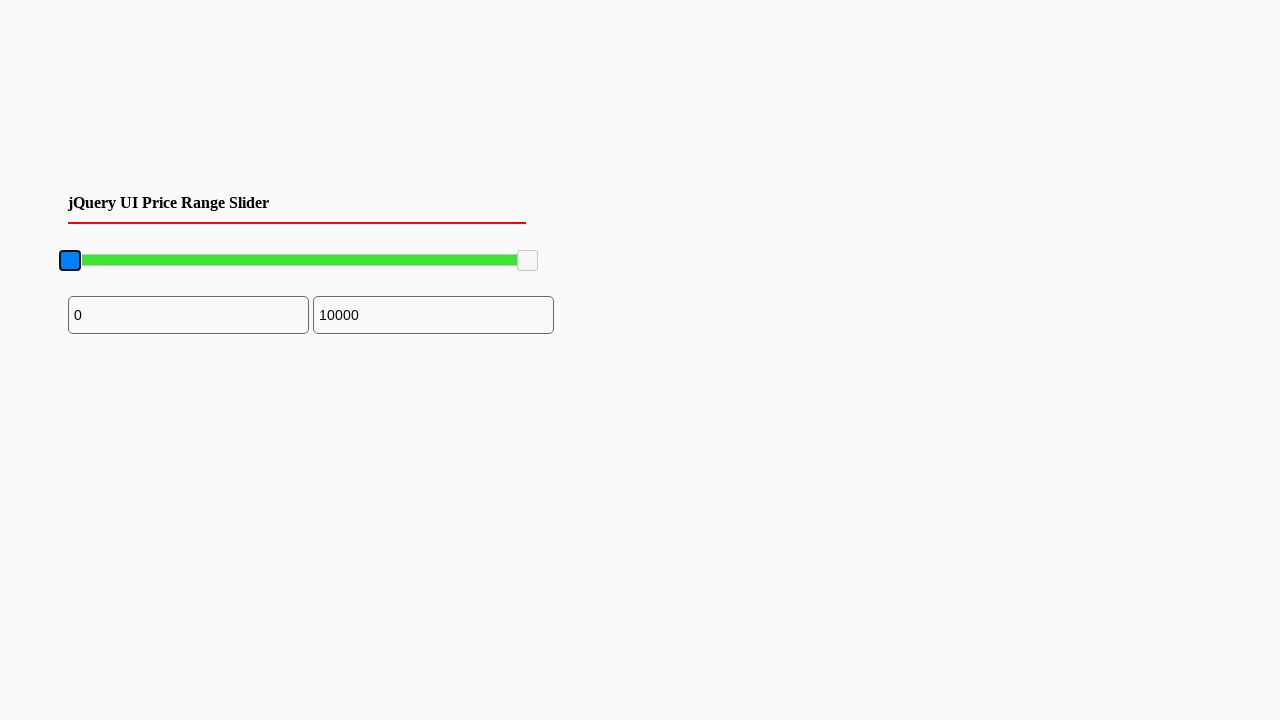

Dragged minimum slider handle 100 pixels to the right at (170, 261)
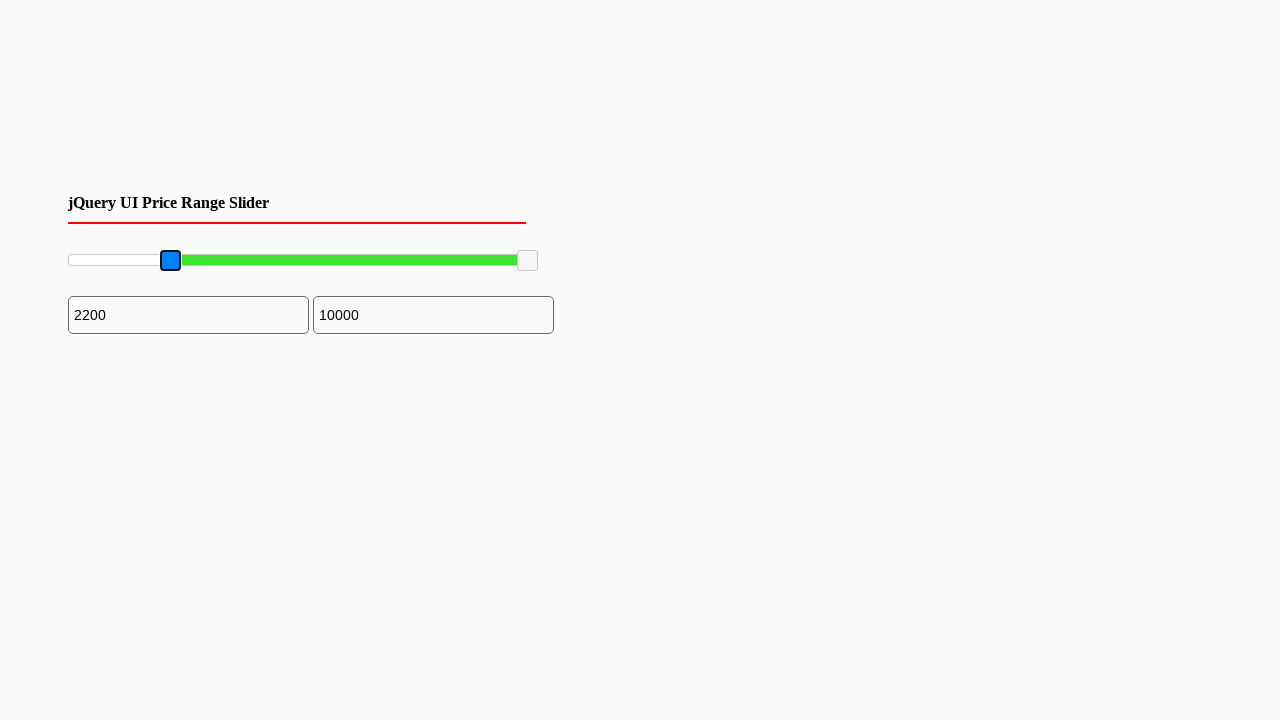

Released mouse button to complete minimum slider drag at (170, 261)
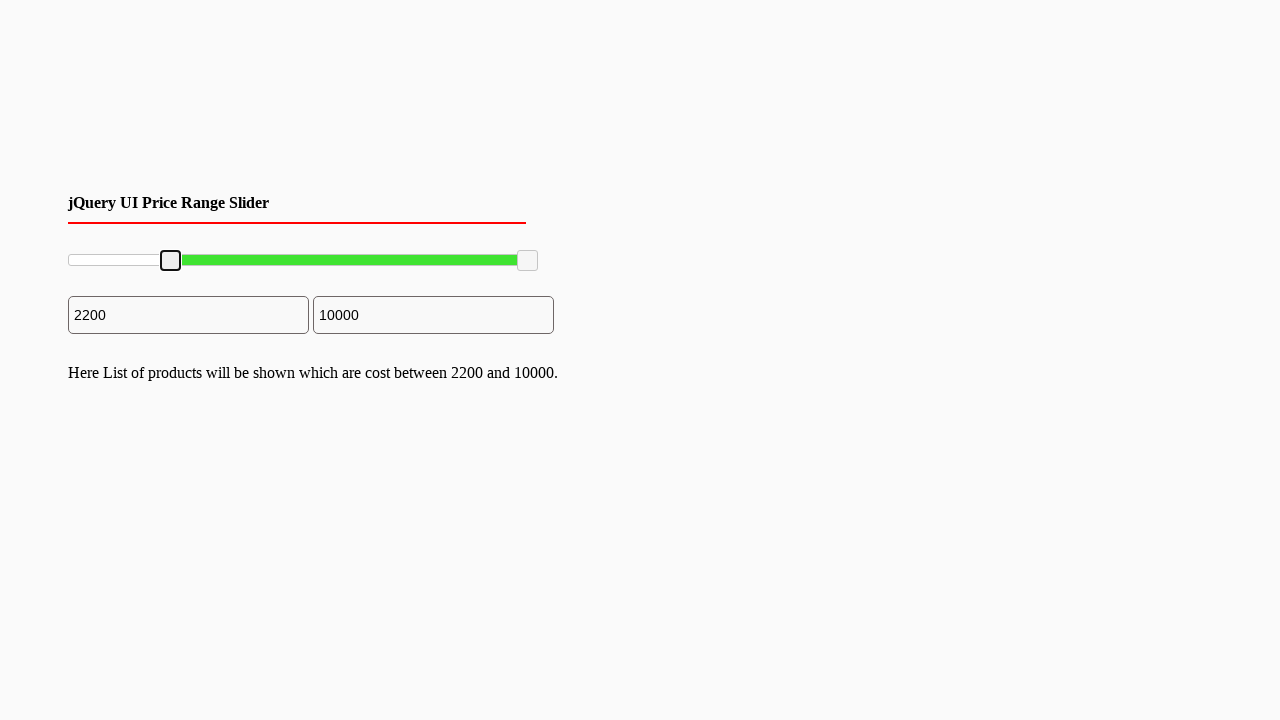

Located maximum slider handle
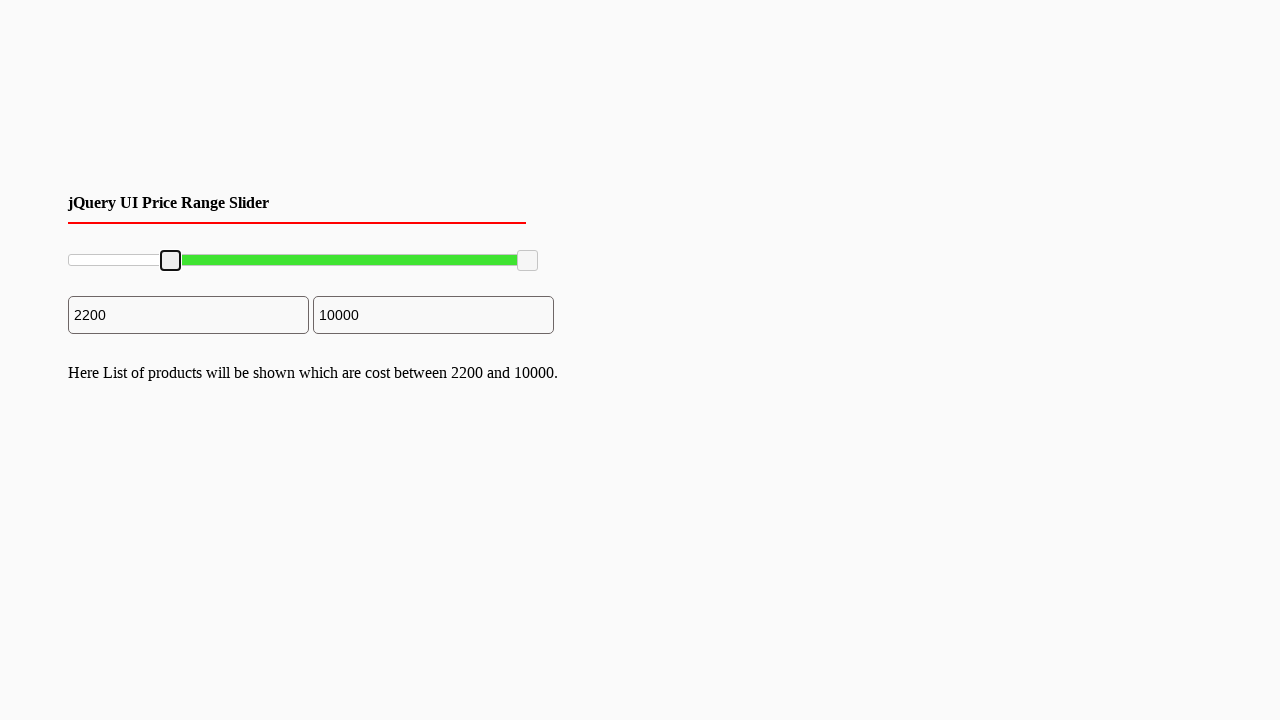

Retrieved bounding box of maximum slider handle
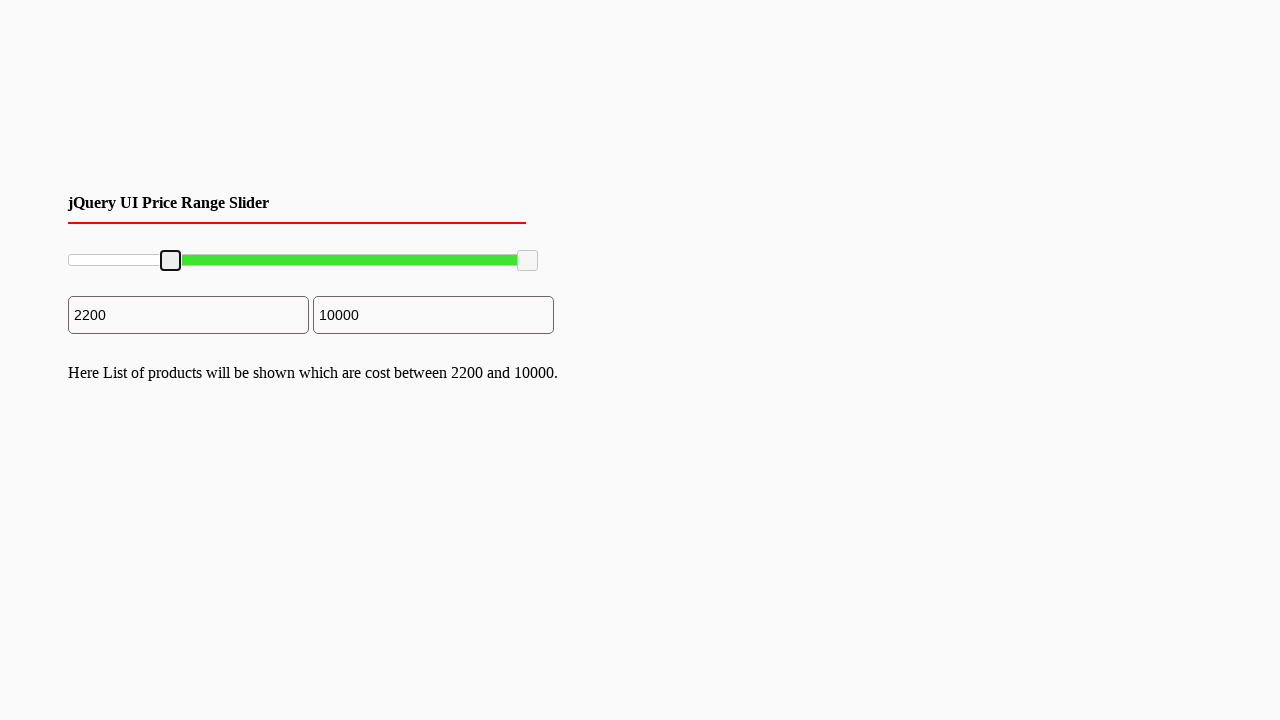

Moved mouse to center of maximum slider handle at (528, 261)
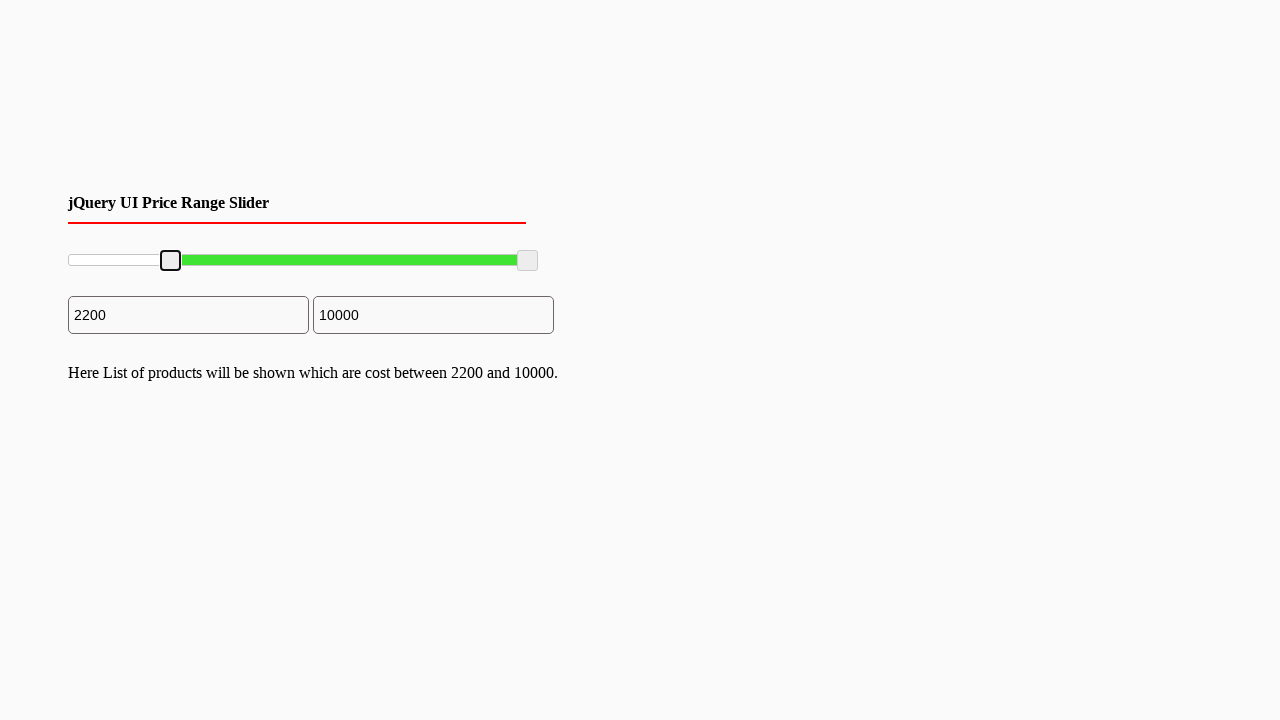

Pressed mouse button down on maximum slider handle at (528, 261)
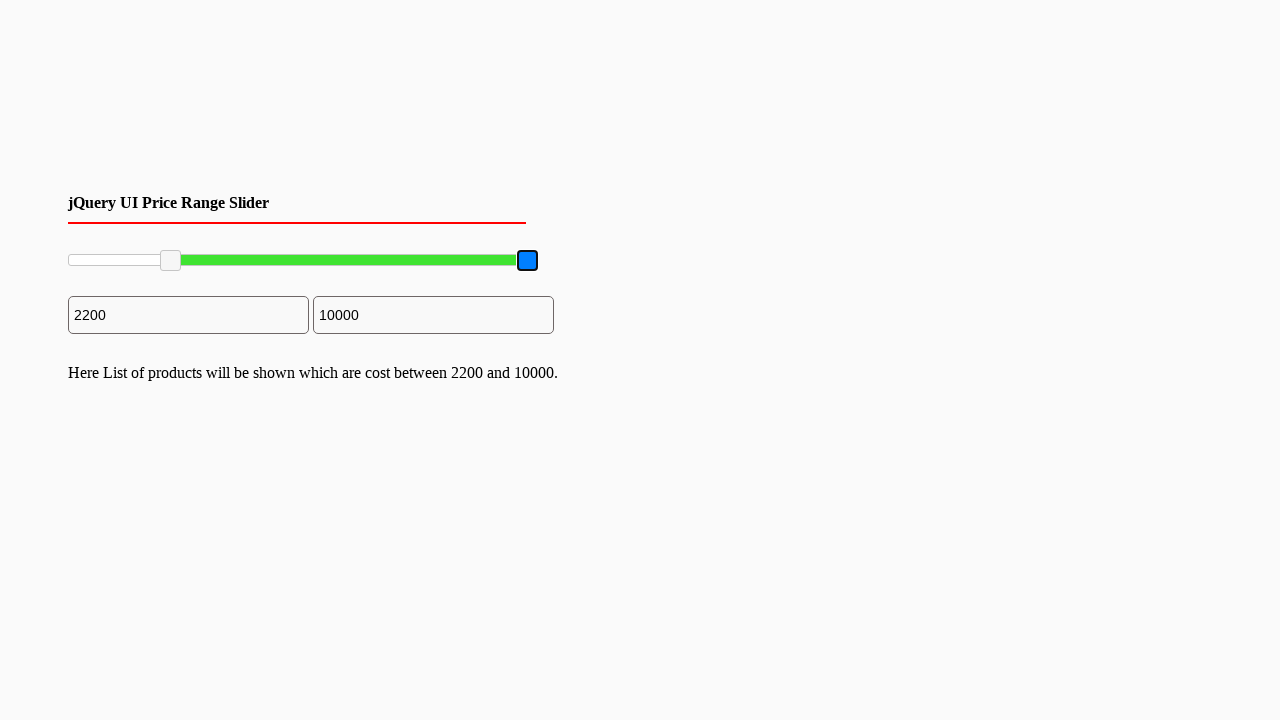

Dragged maximum slider handle 100 pixels to the left at (428, 261)
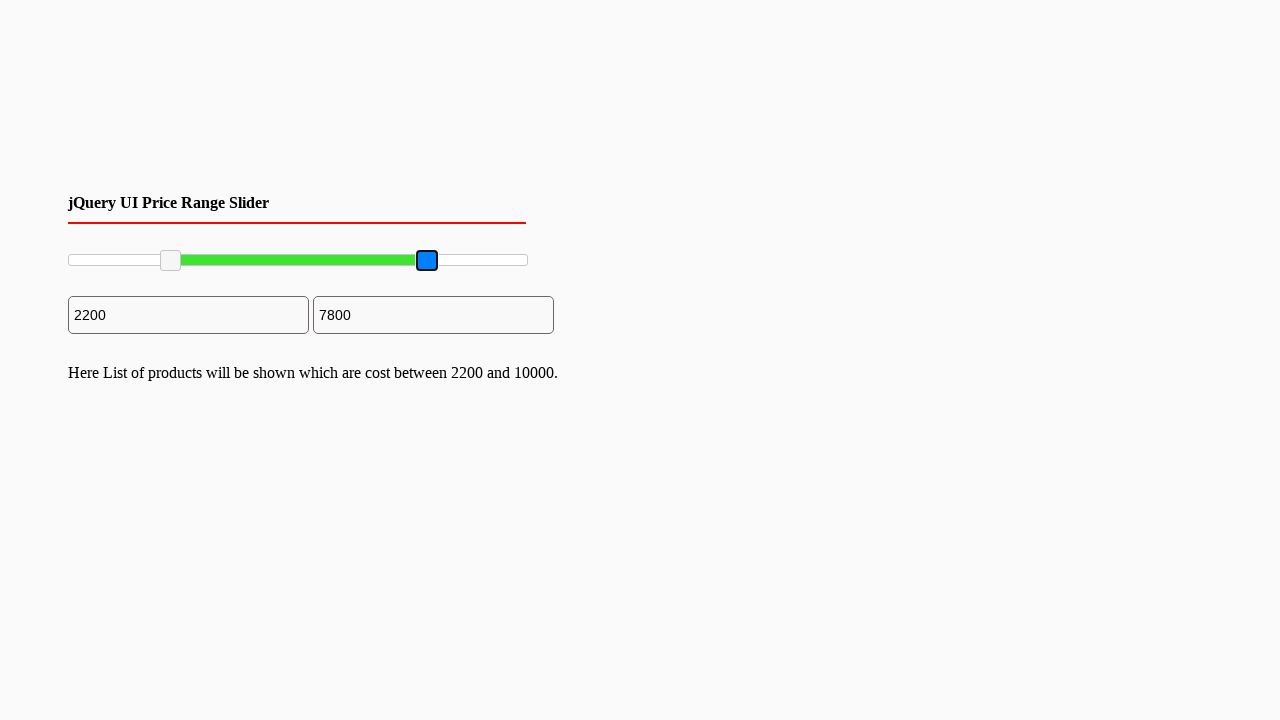

Released mouse button to complete maximum slider drag at (428, 261)
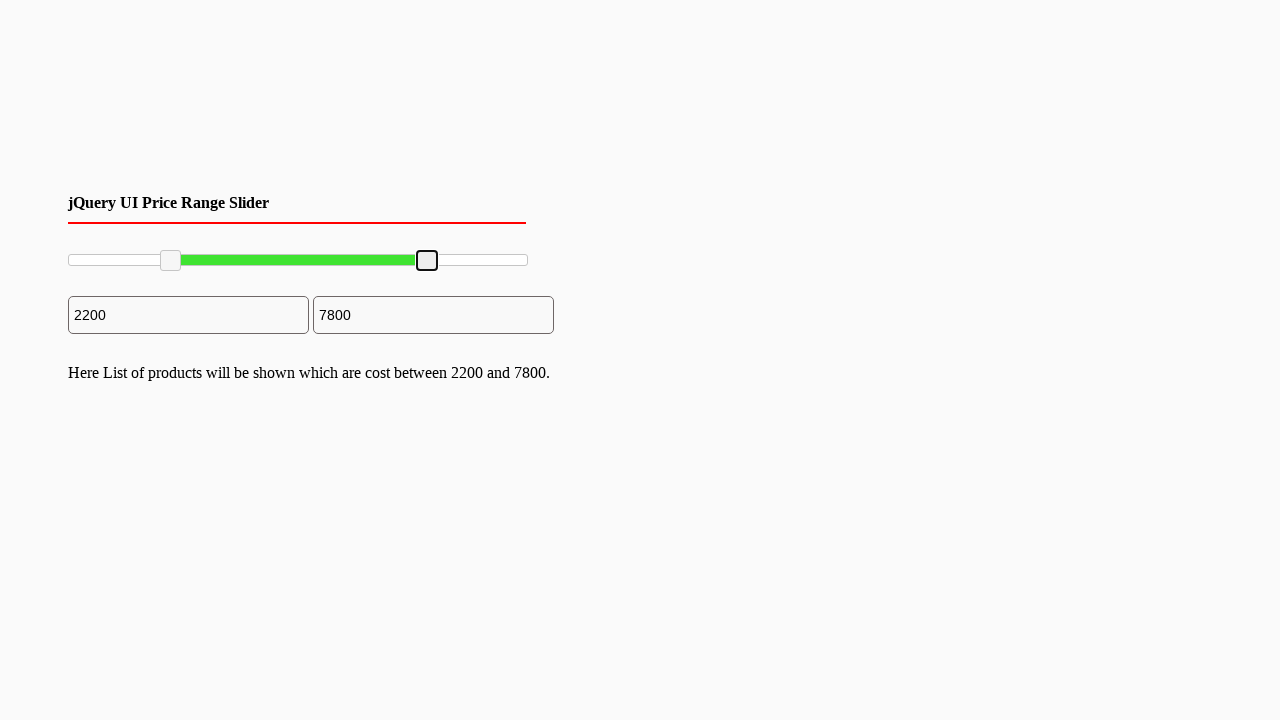

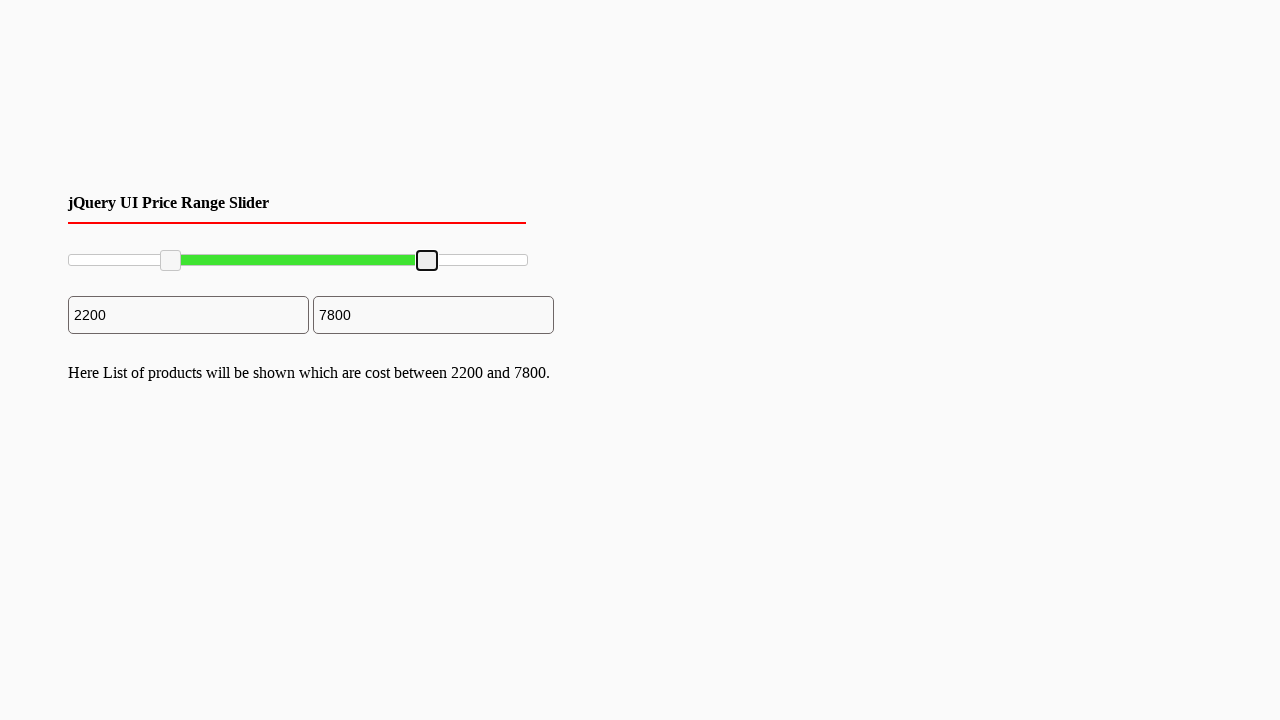